Tests window handling functionality by opening a new window, switching between parent and child windows, and verifying content in each window

Starting URL: https://the-internet.herokuapp.com/windows

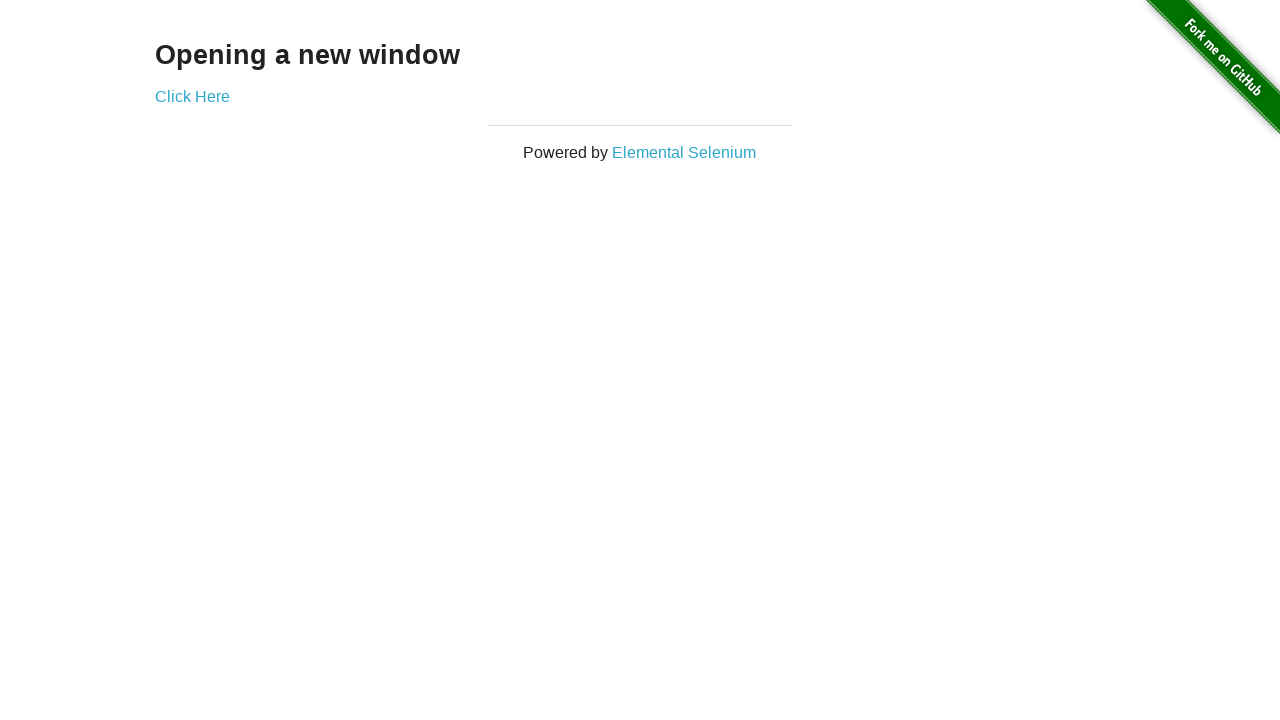

Clicked 'Click Here' link to open new window at (192, 96) on text='Click Here'
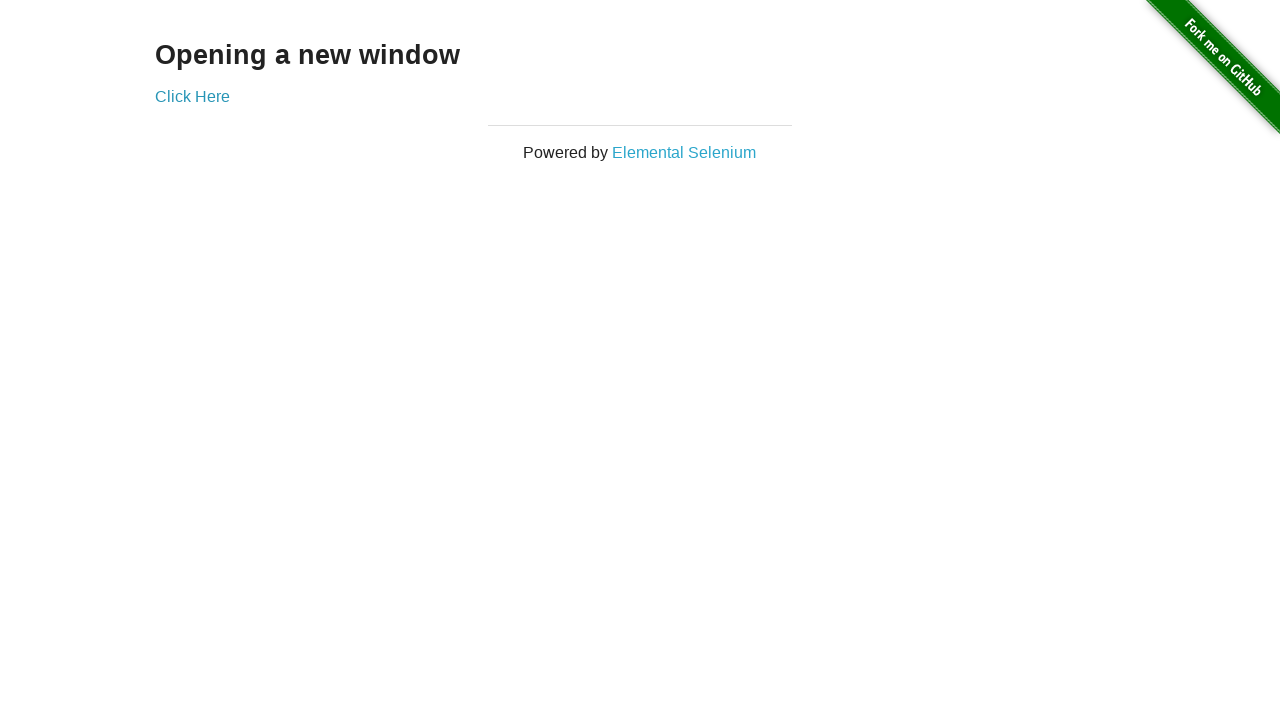

New window opened and captured at (192, 96) on text='Click Here'
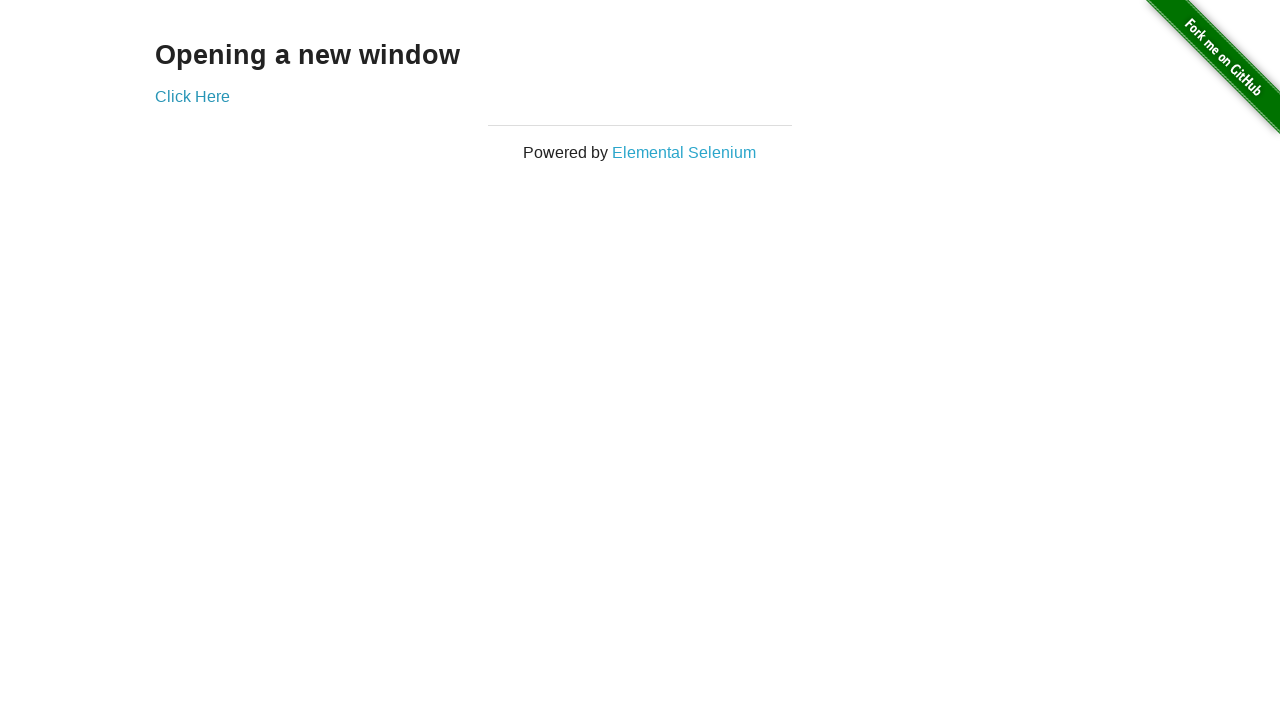

Switched to new page object
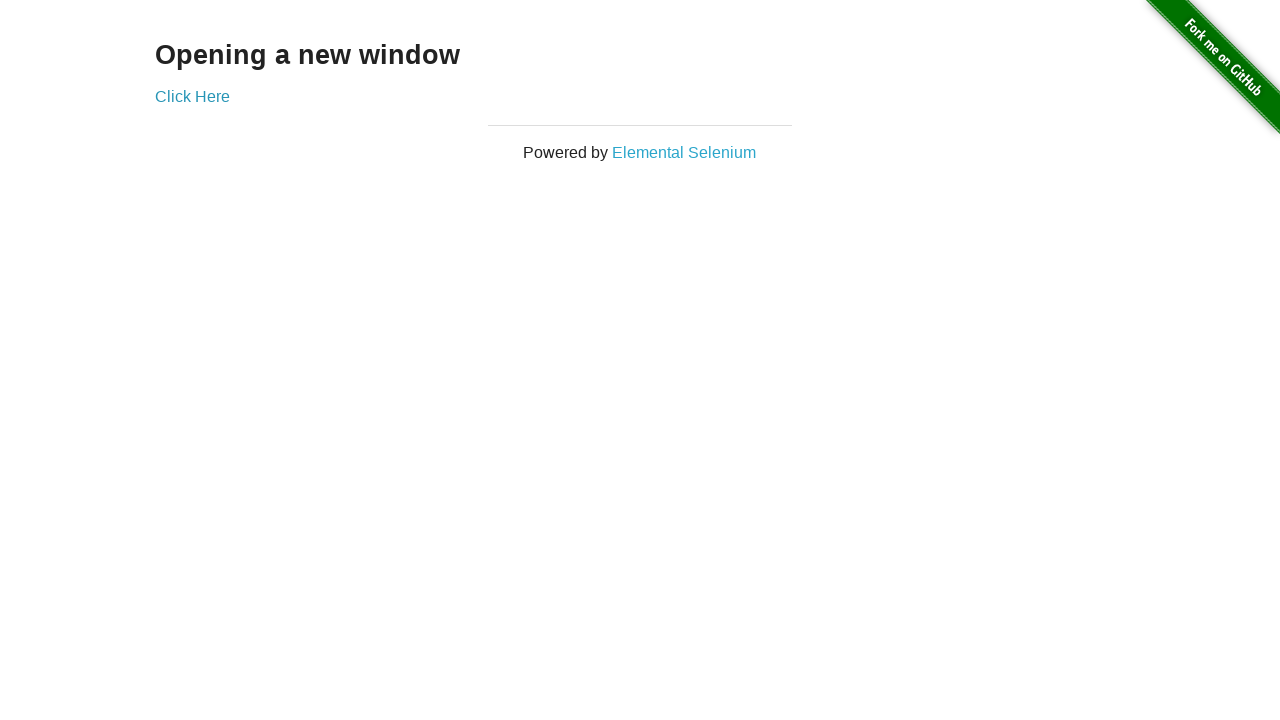

New window finished loading
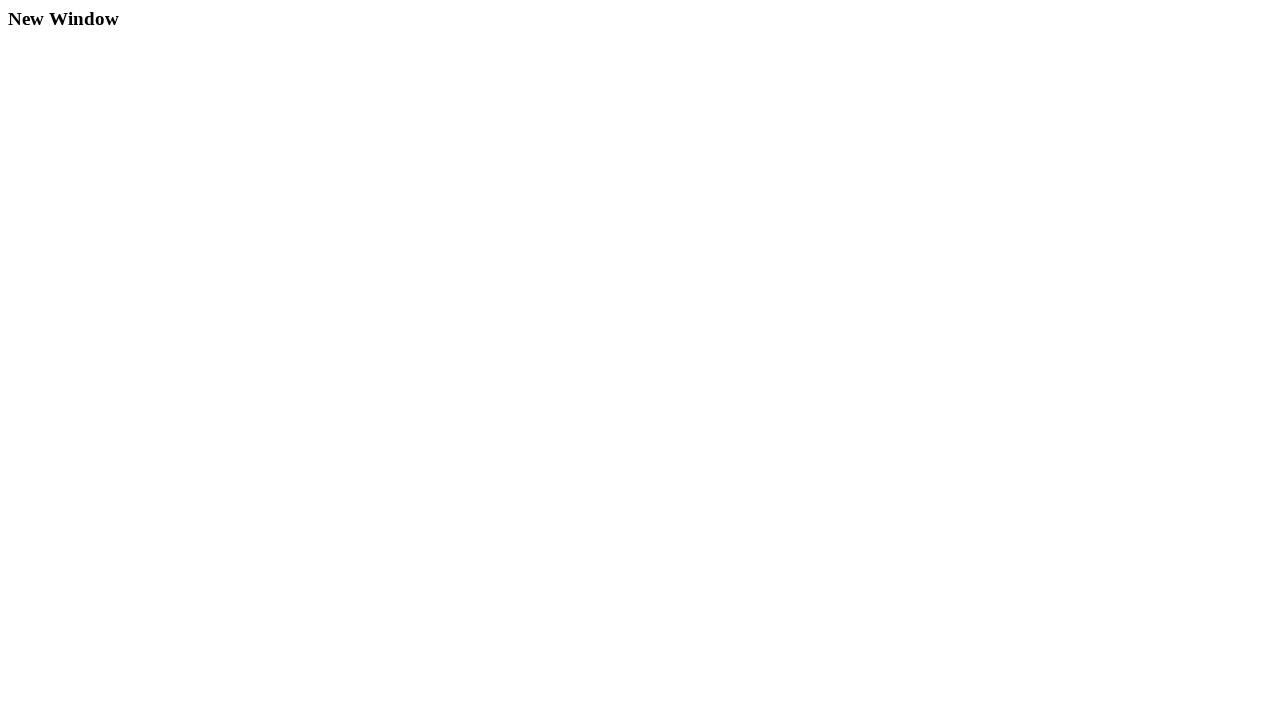

Verified new window contains 'New Window' heading
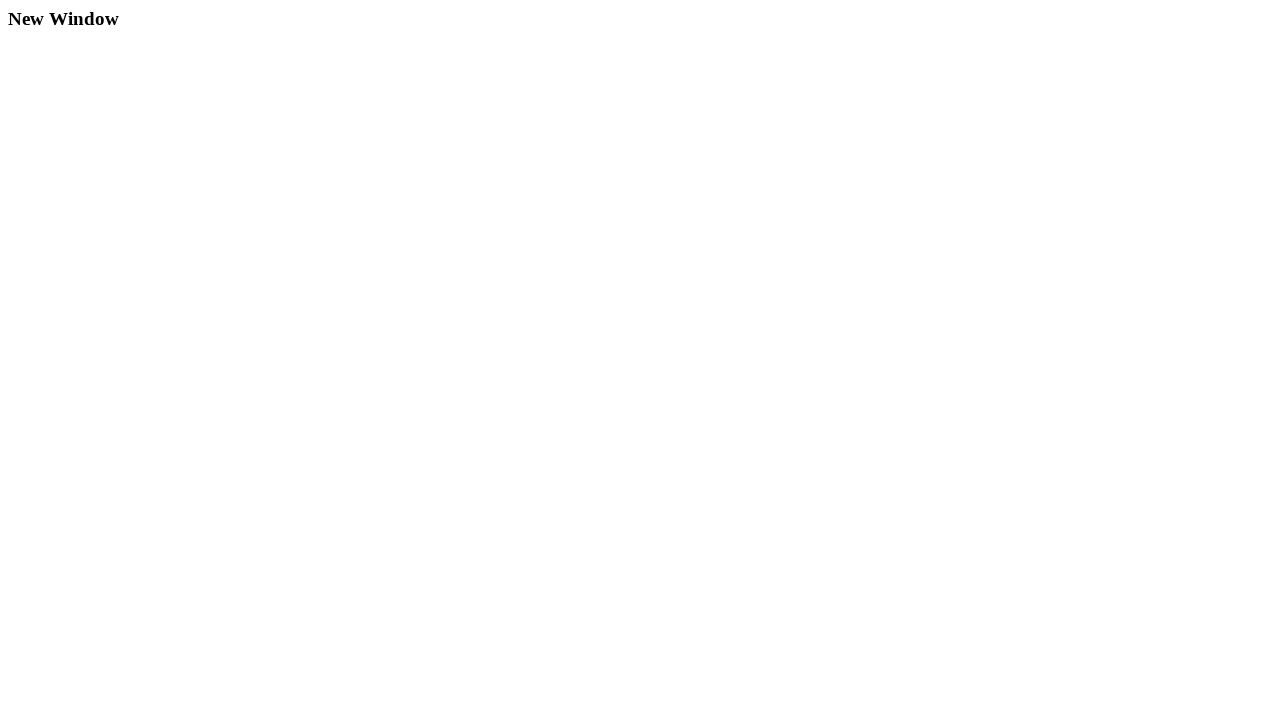

Closed new window
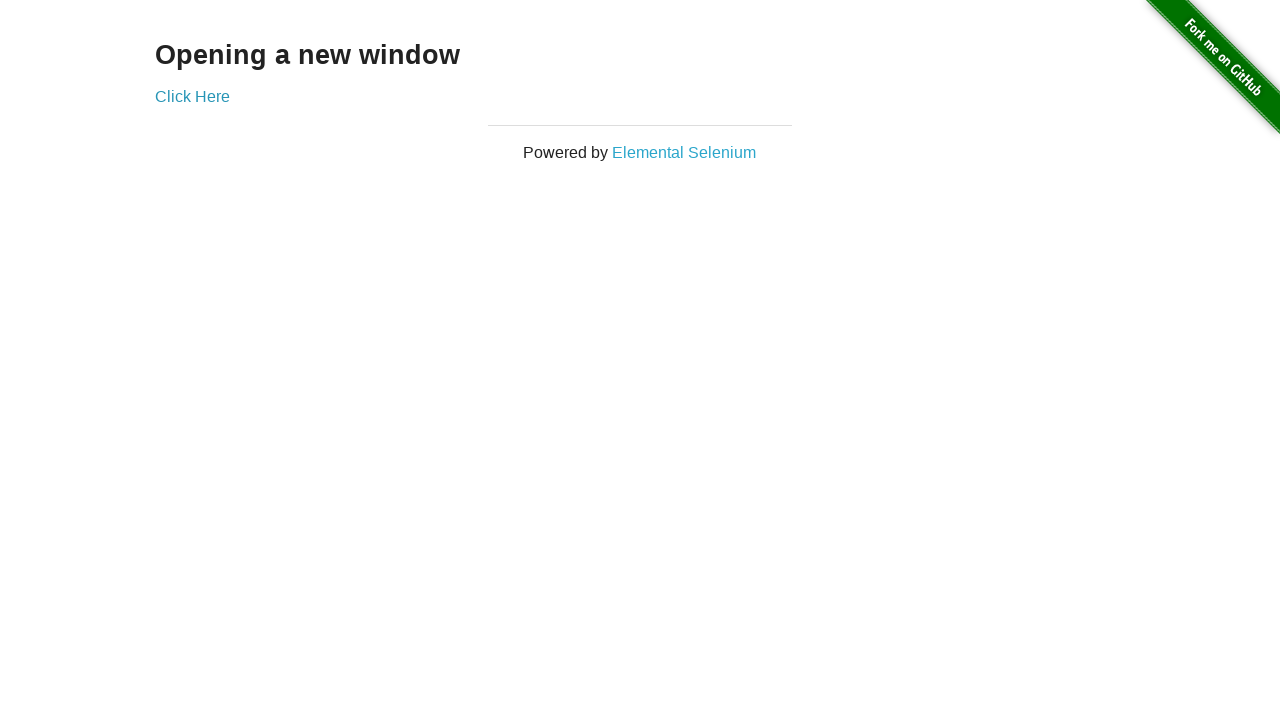

Verified parent window contains 'Opening a new window' heading
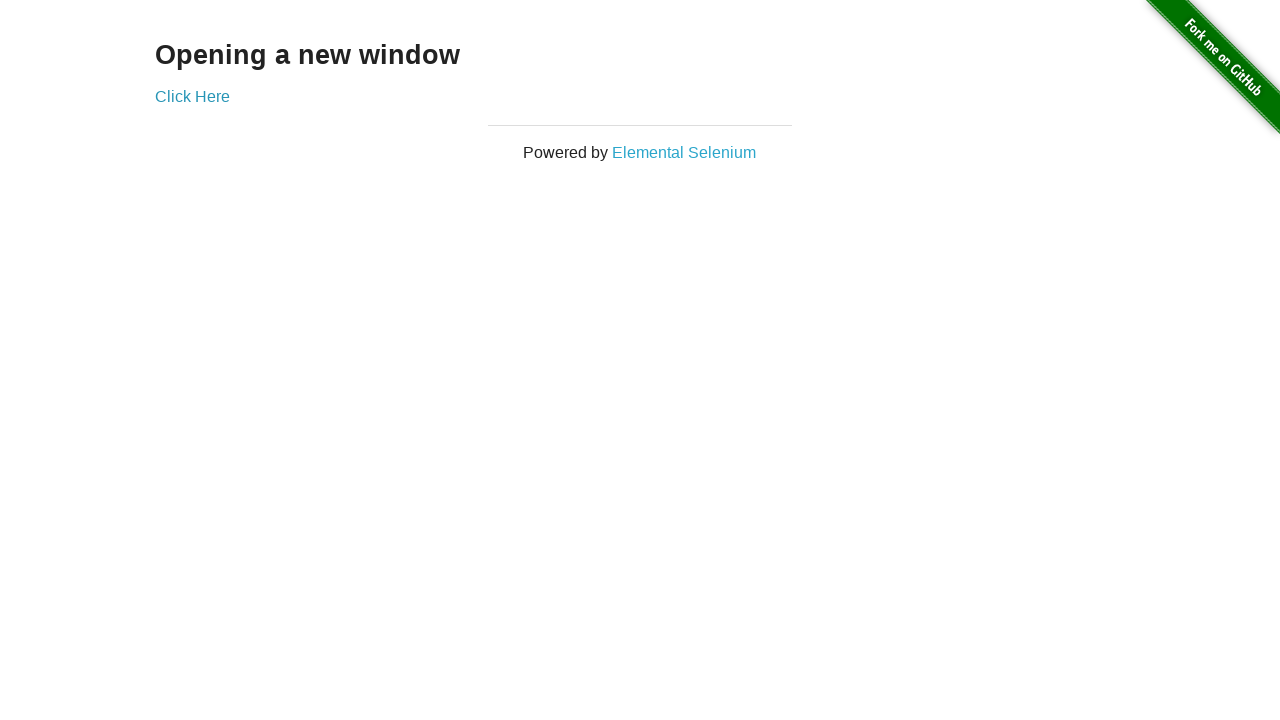

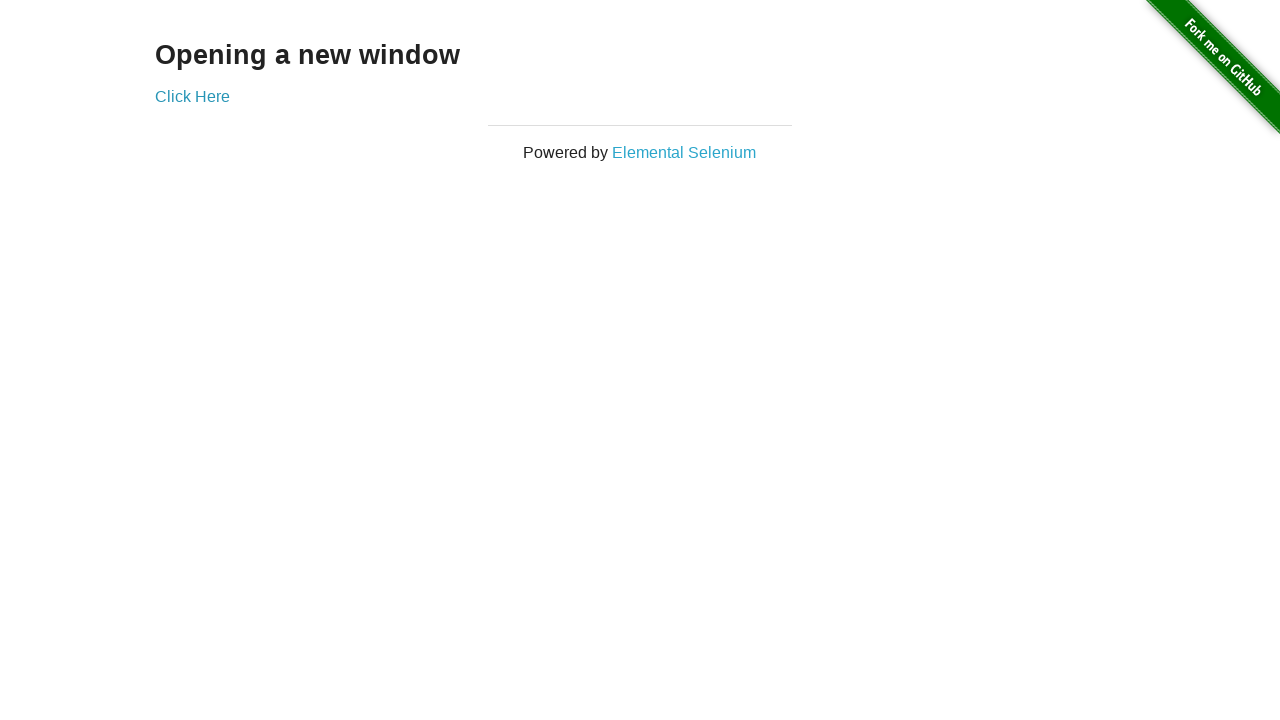